Tests file upload functionality on the-internet.herokuapp.com by navigating to the file upload page, uploading a file, and verifying the upload was successful

Starting URL: http://the-internet.herokuapp.com/

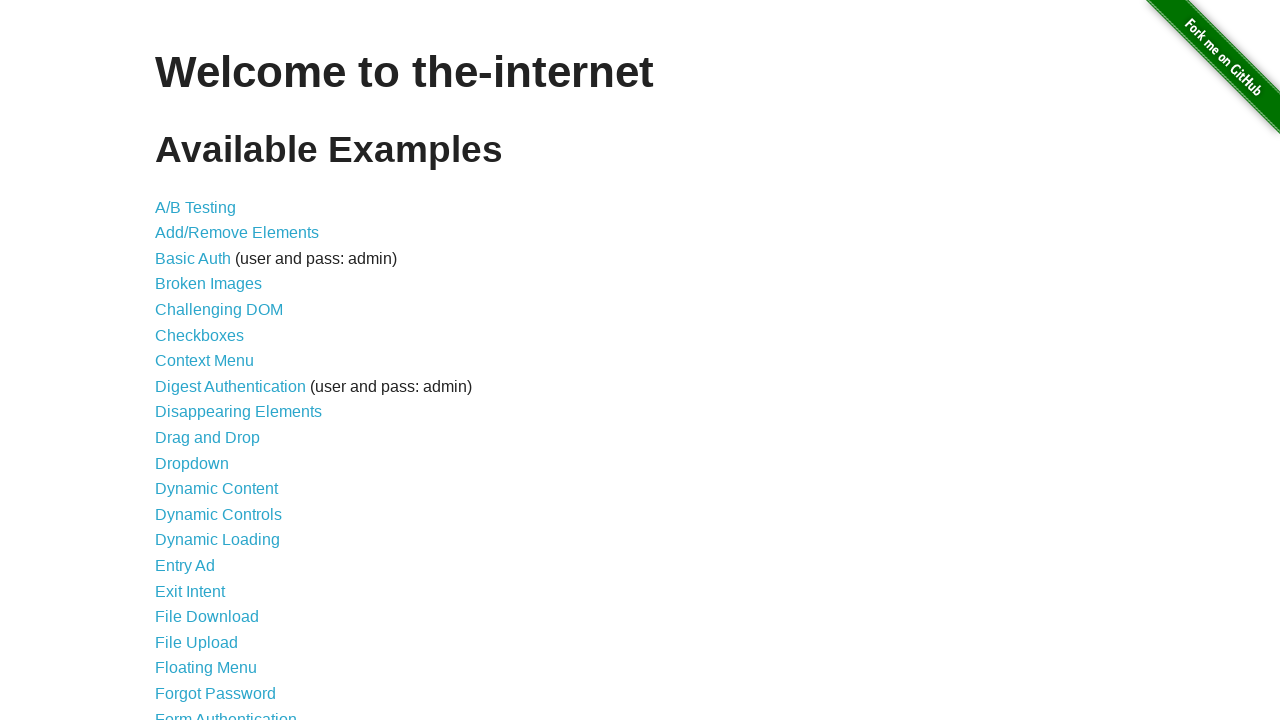

Clicked on File Upload link in the navigation list at (196, 642) on xpath=//*[@id='content']/ul/li[18]/a
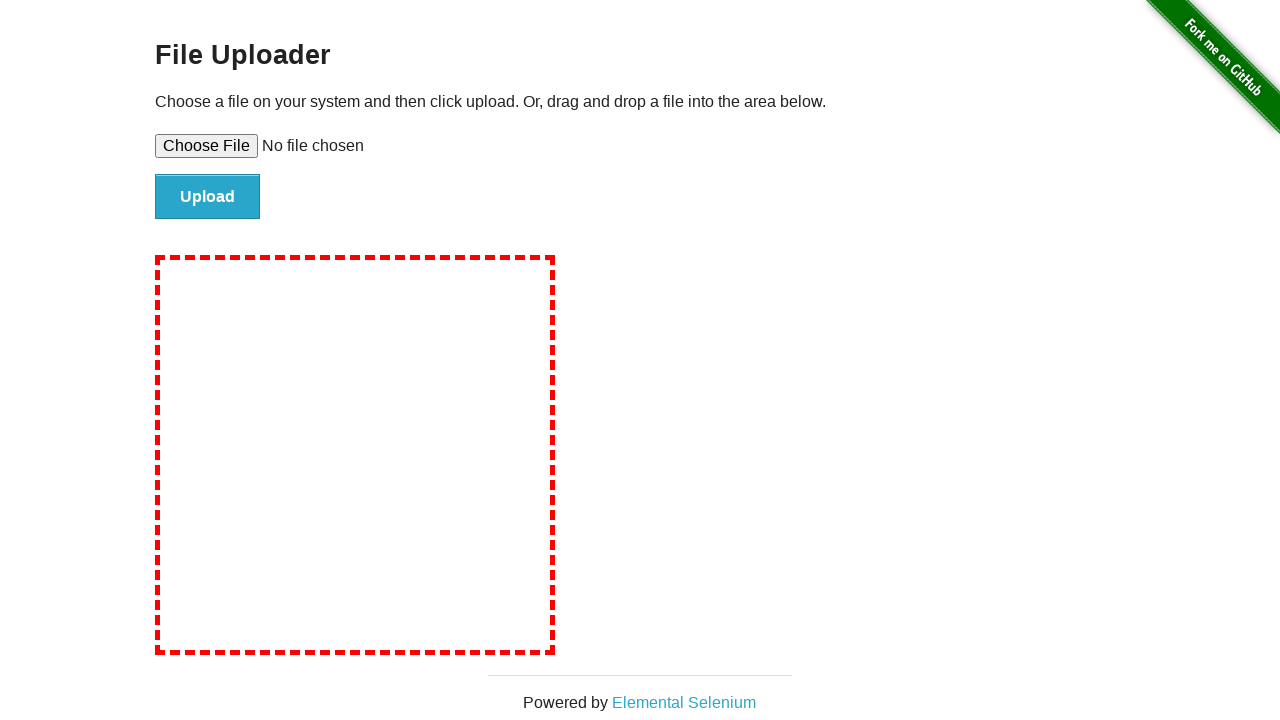

File upload page loaded and file input element is visible
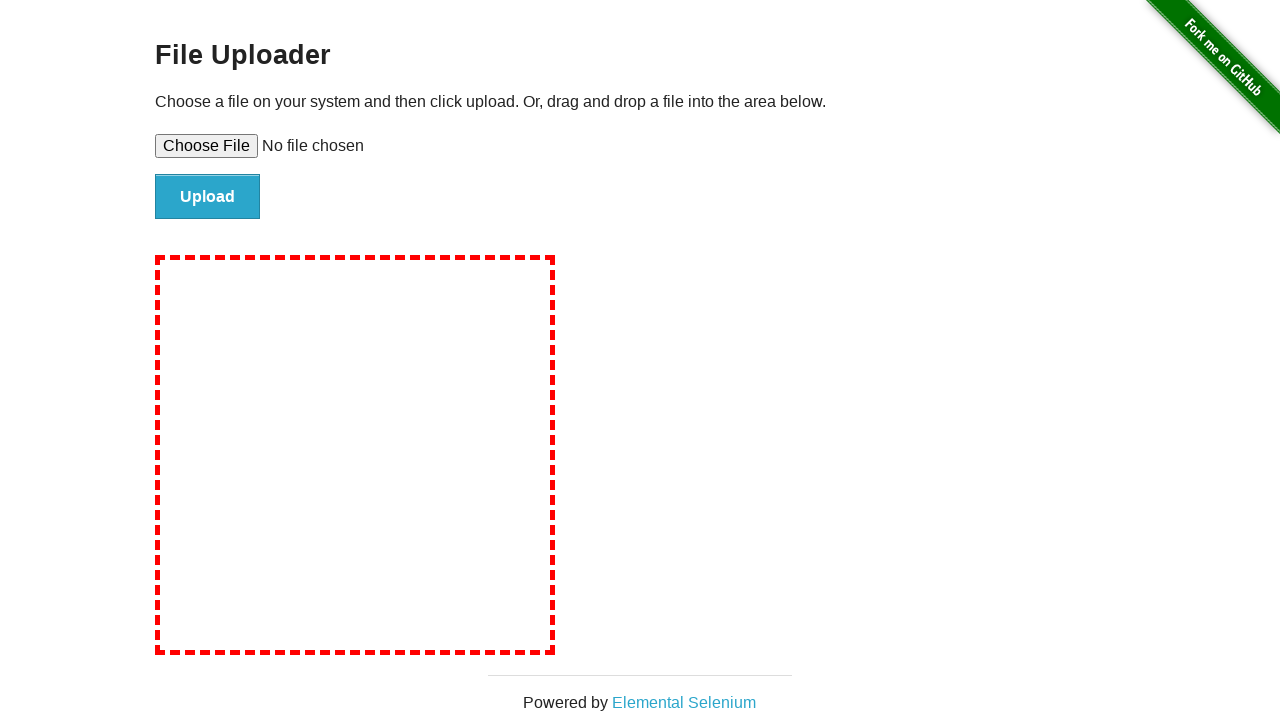

Created temporary test file for upload
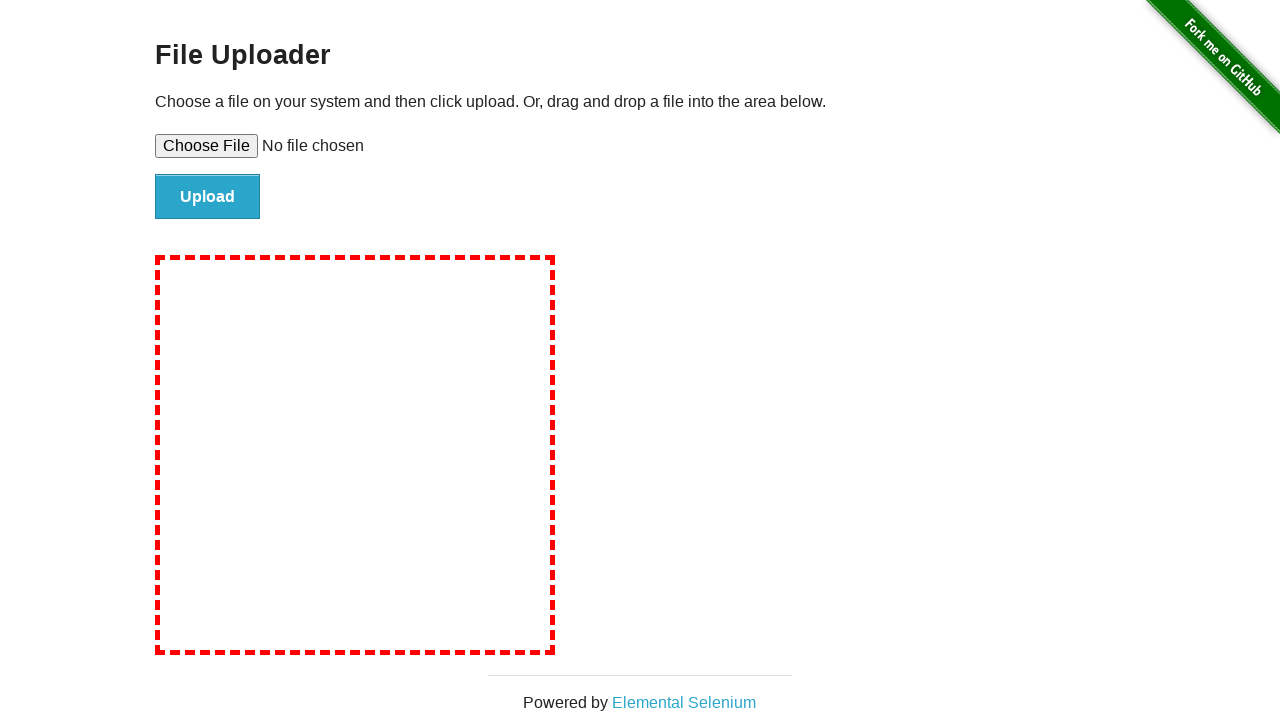

Selected test file for upload via file input
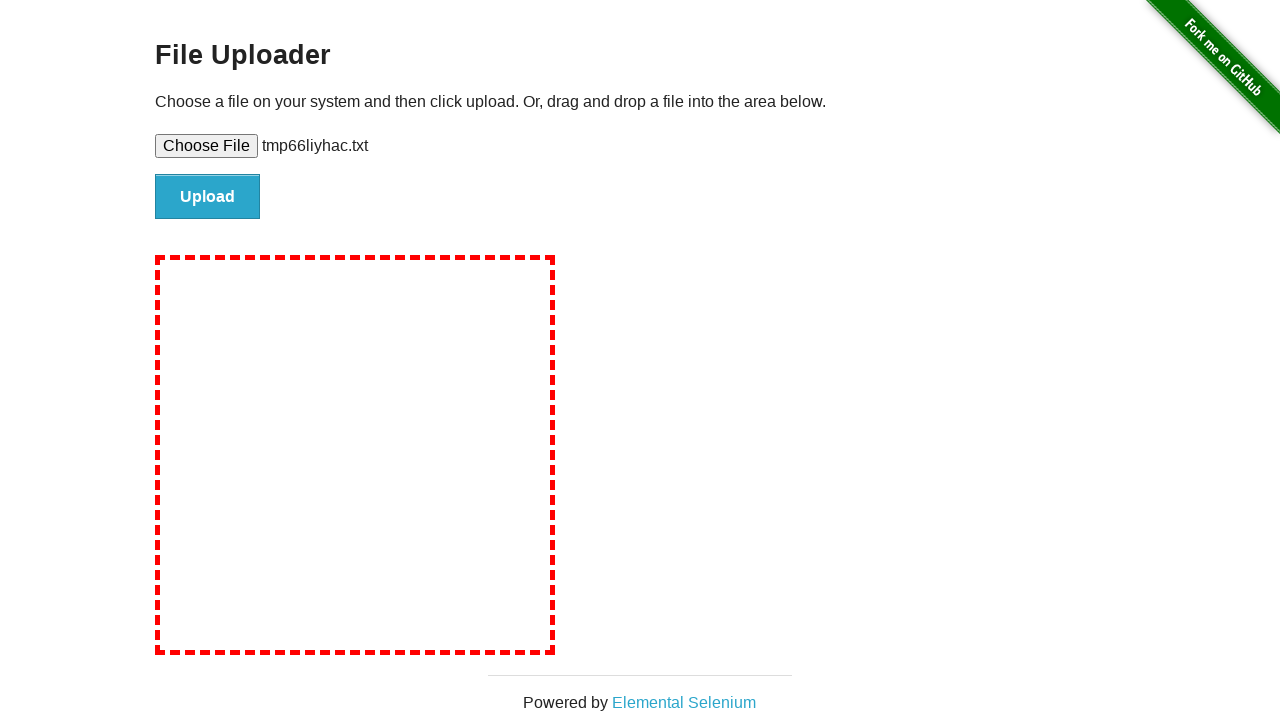

Clicked submit button to upload the file at (208, 197) on #file-submit
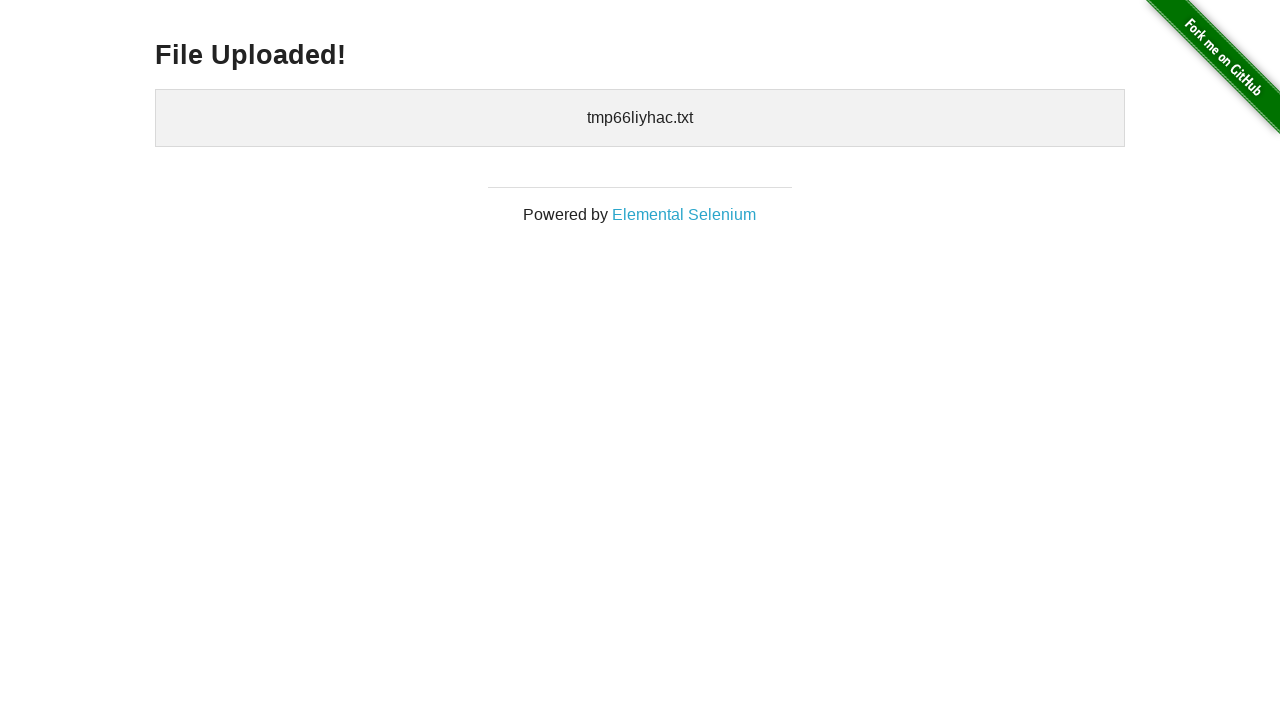

Upload successful - uploaded files section is now visible
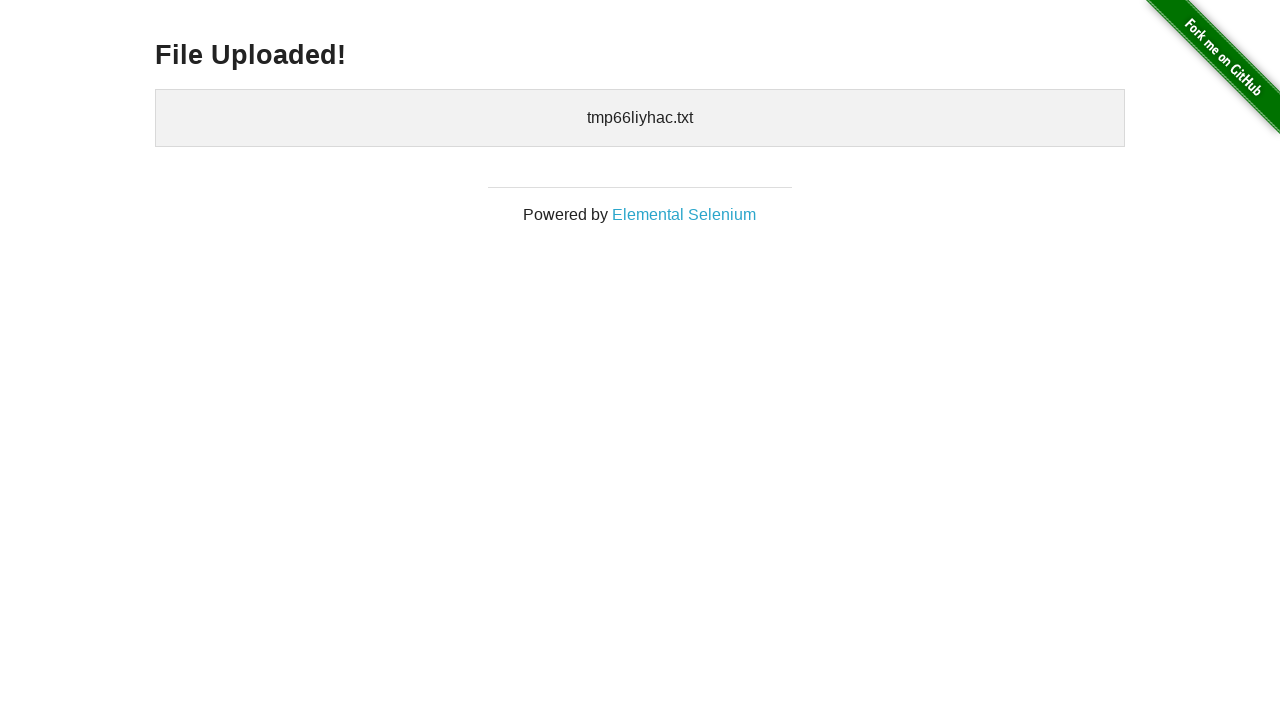

Cleaned up temporary test file
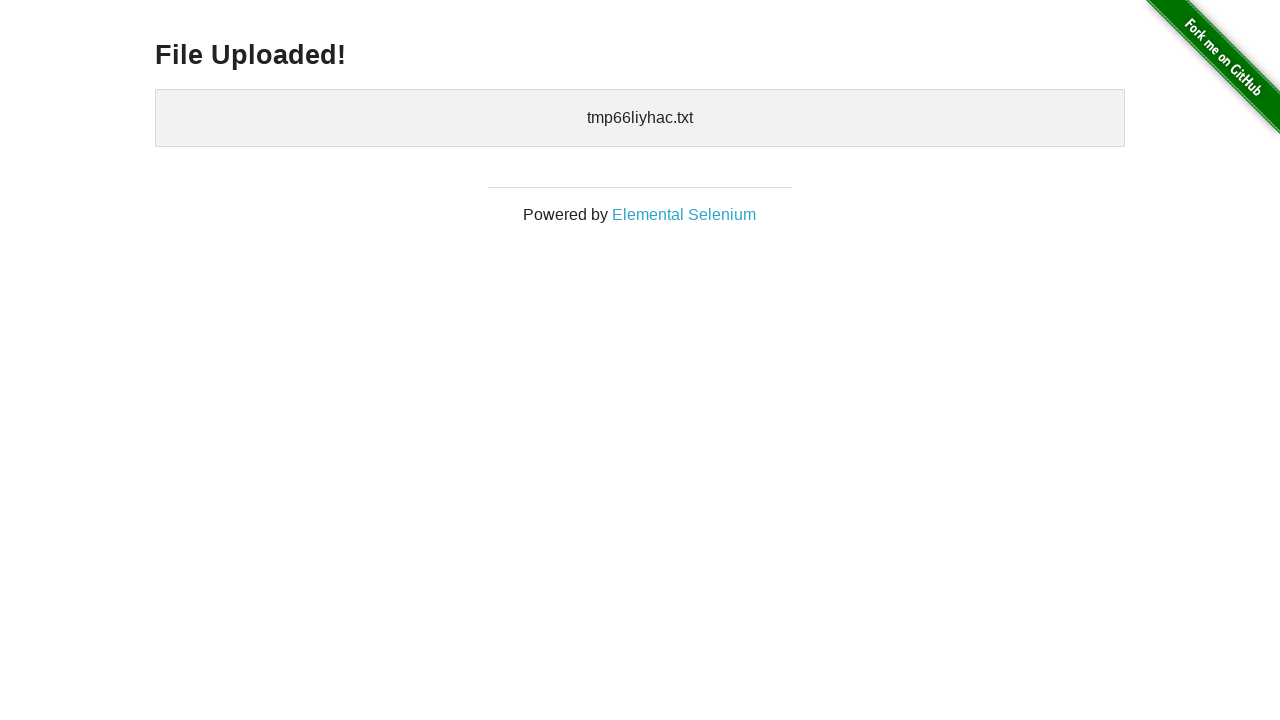

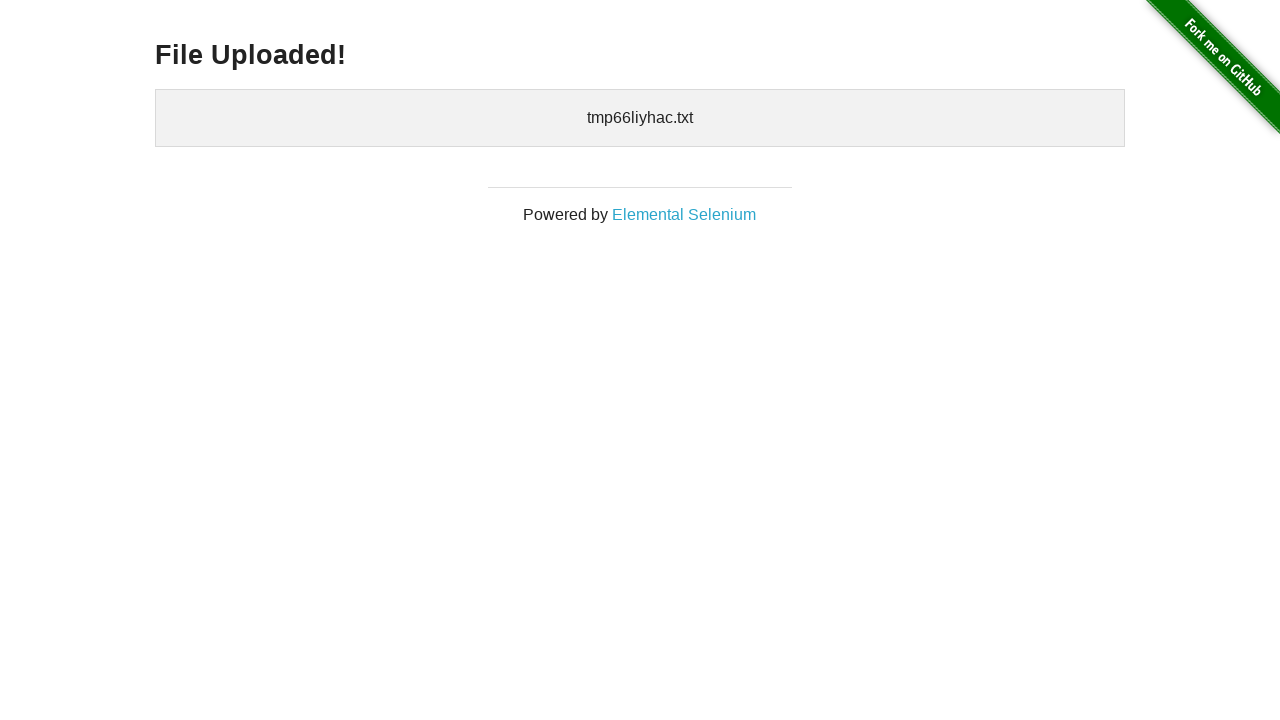